Tests shopping cart functionality by adding multiple products (MacBook, iPhone, Canon EOS 5D camera) with different quantities and options, then proceeding to view cart and checkout.

Starting URL: http://opencart.abstracta.us/

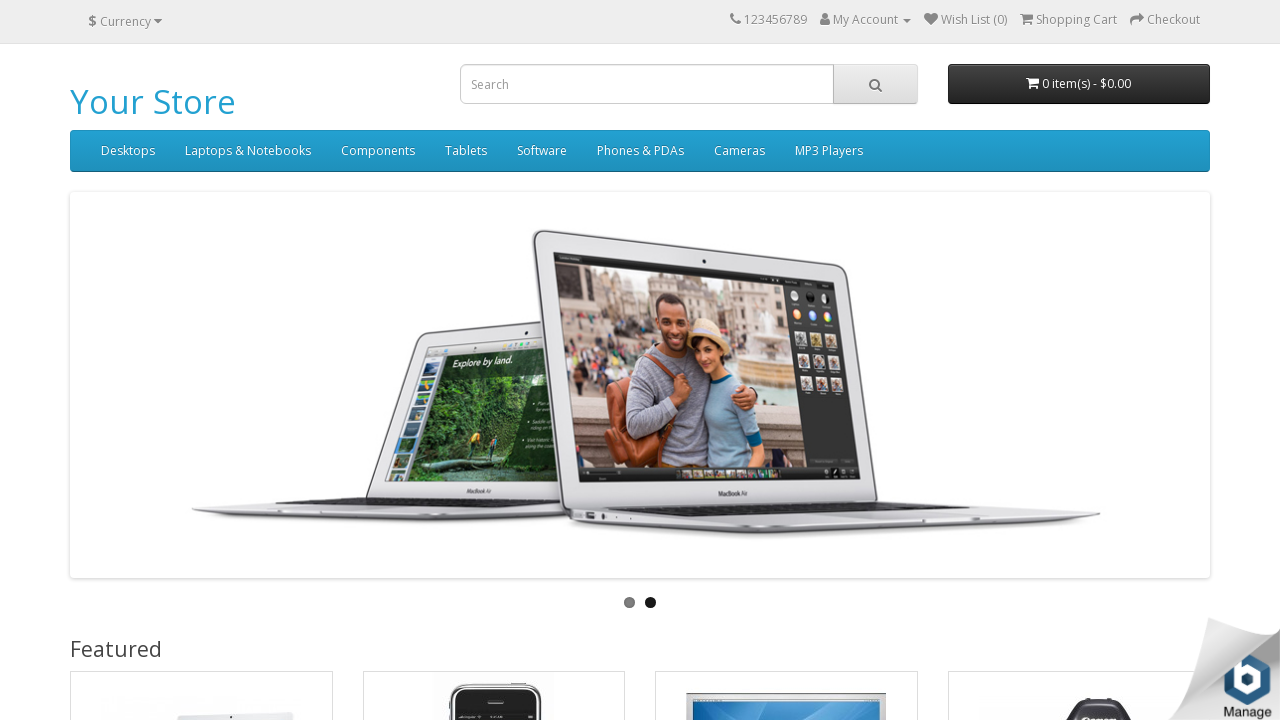

Clicked on MacBook product at (126, 361) on internal:text="MacBook"i
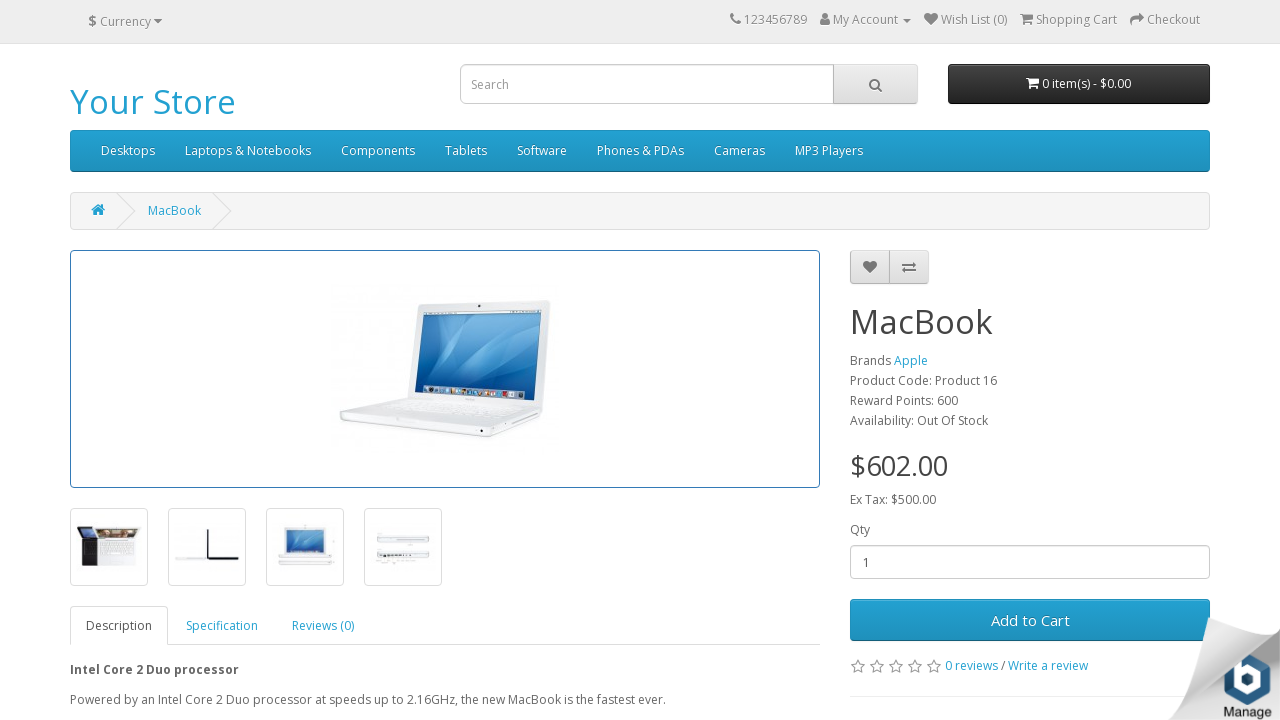

Clicked on quantity textbox at (1030, 562) on internal:role=textbox[name="Qty"i]
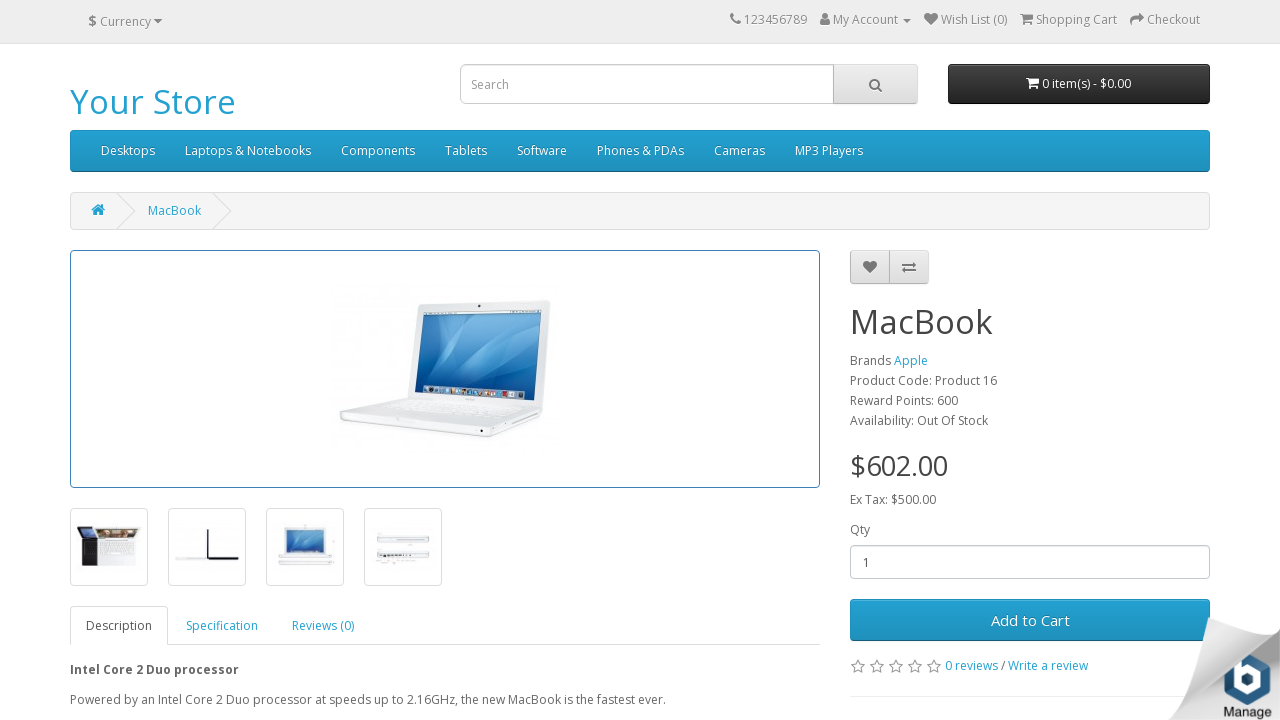

Selected all text in quantity field on internal:role=textbox[name="Qty"i]
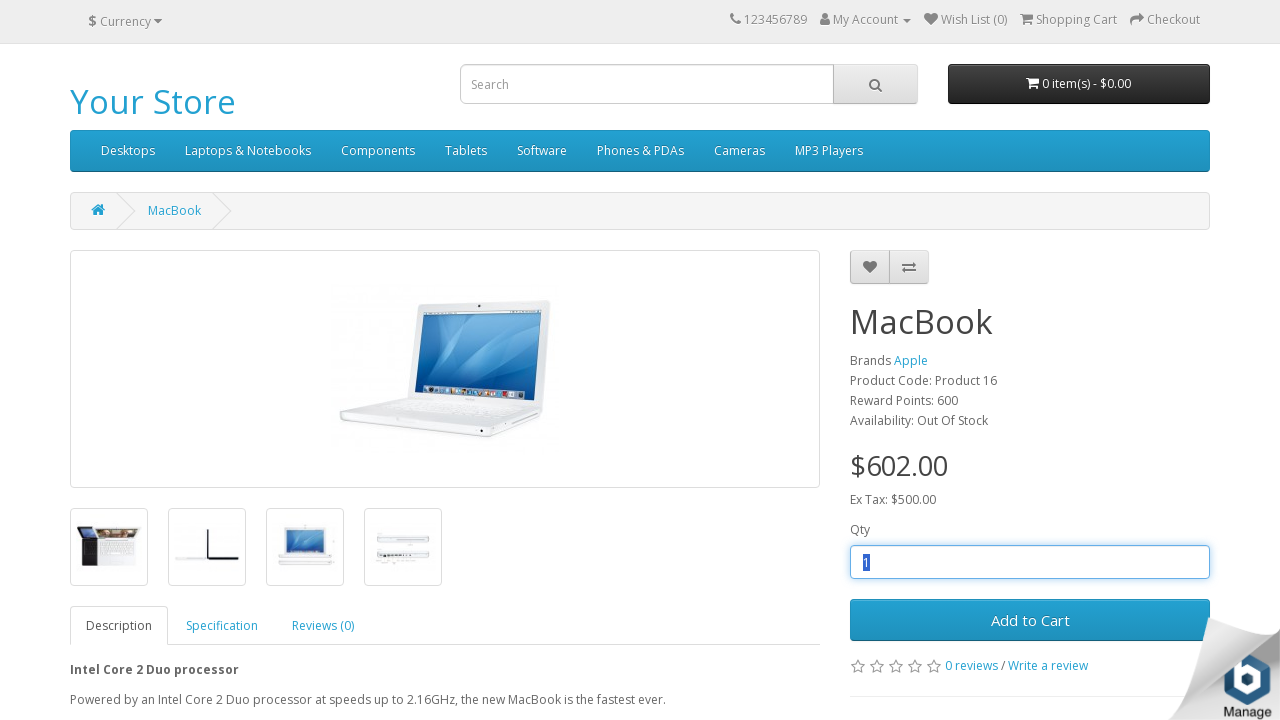

Updated MacBook quantity to 2 on internal:role=textbox[name="Qty"i]
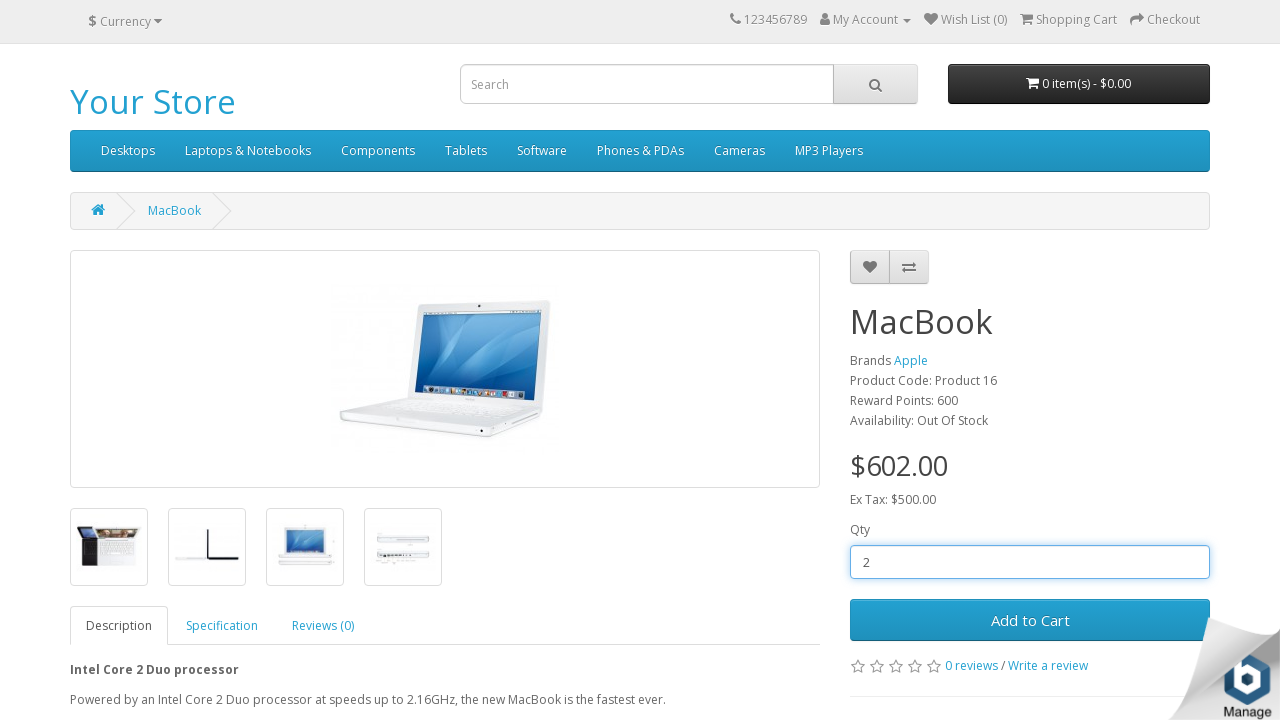

Added MacBook to cart at (1030, 620) on internal:role=button[name="Add to Cart"i]
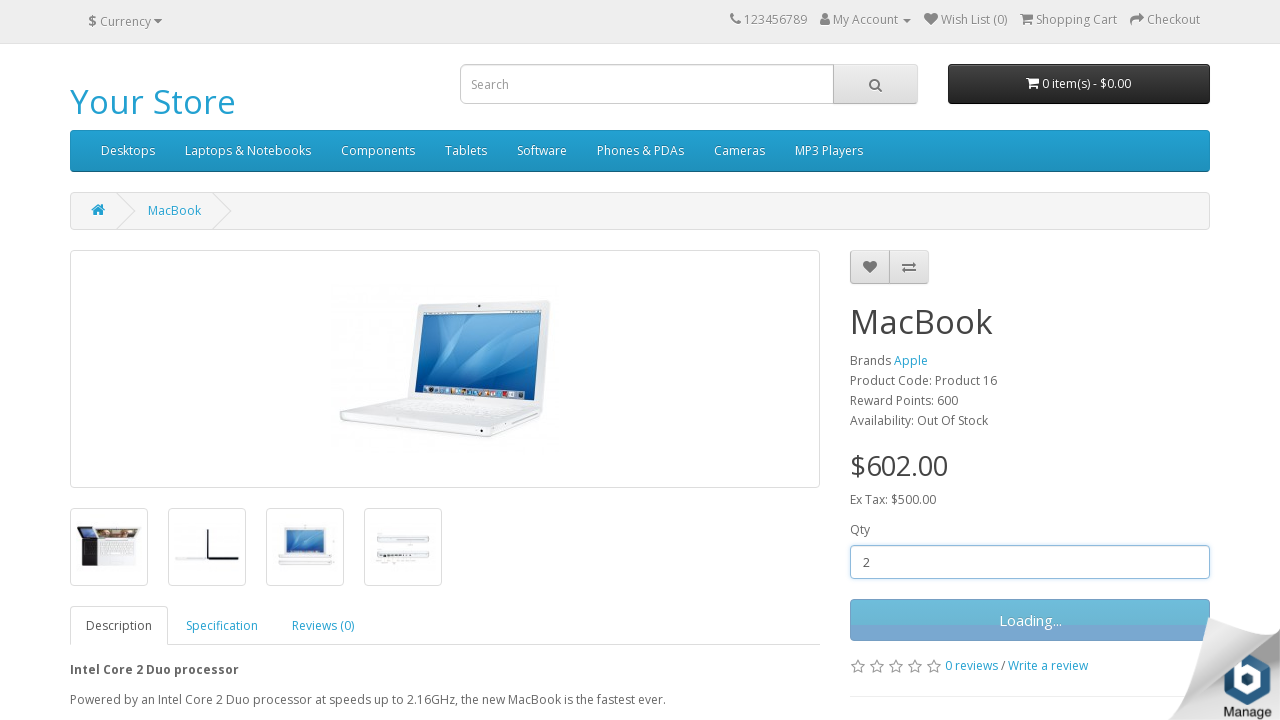

Navigated to Phones & PDAs category at (640, 151) on internal:role=link[name="Phones & PDAs"i]
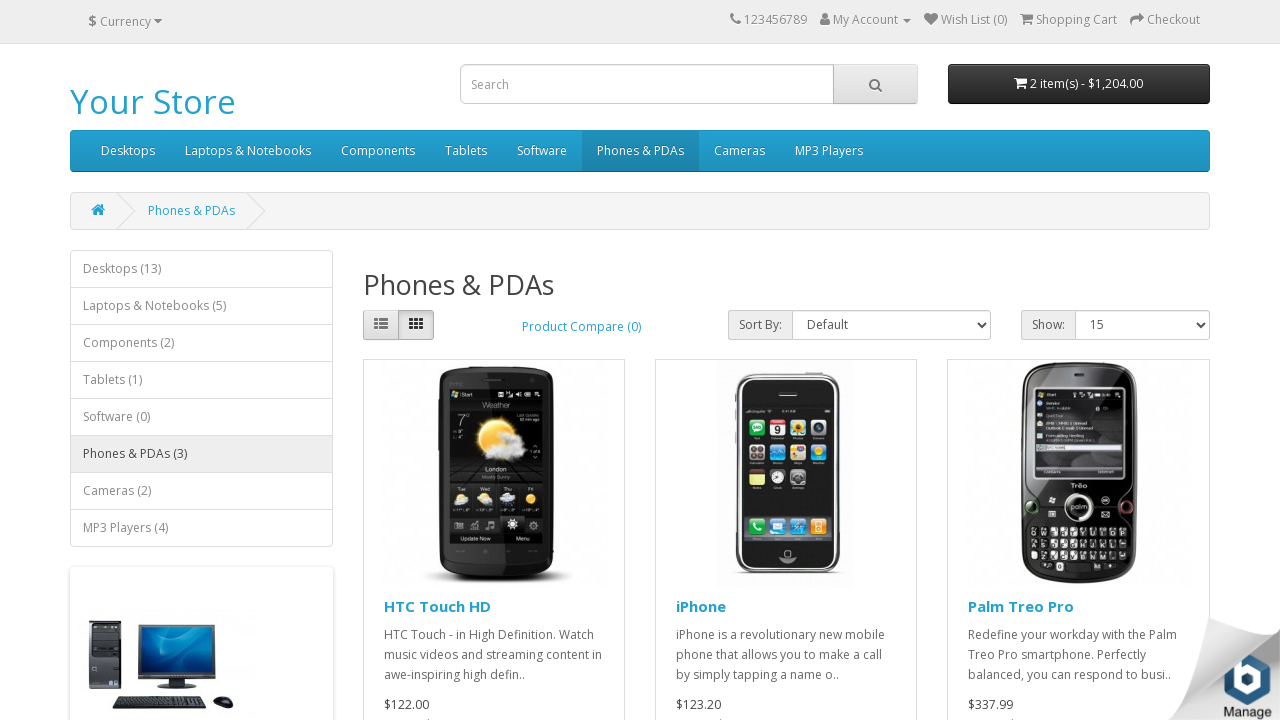

Clicked on iPhone product at (701, 606) on internal:text="iPhone"s
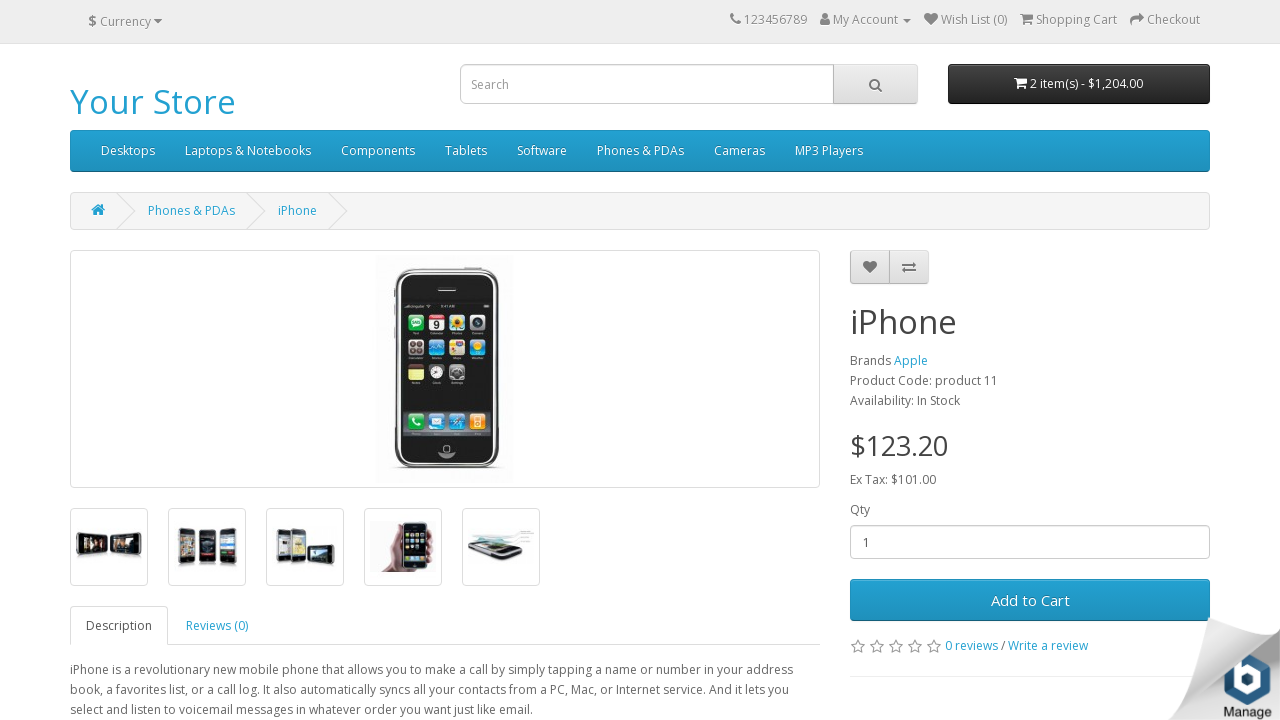

Added iPhone to cart at (1030, 600) on internal:role=button[name="Add to Cart"s]
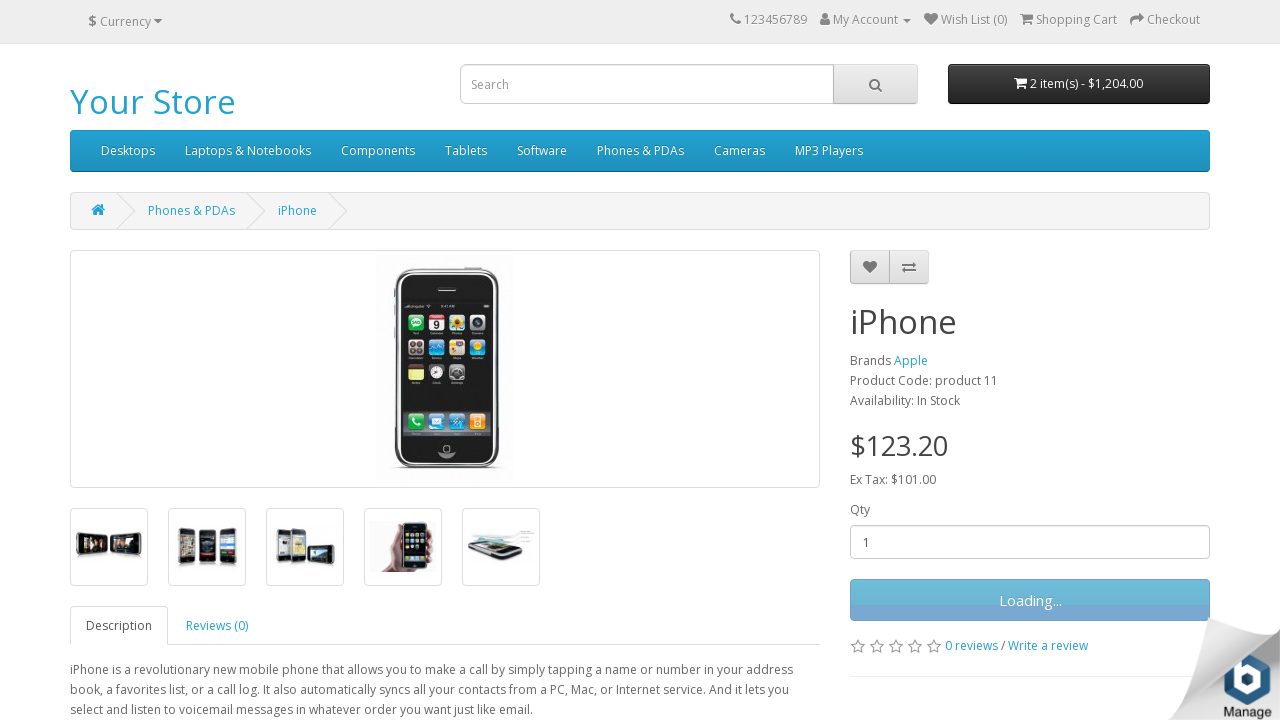

Navigated to Cameras category at (740, 151) on internal:role=link[name="Cameras"i]
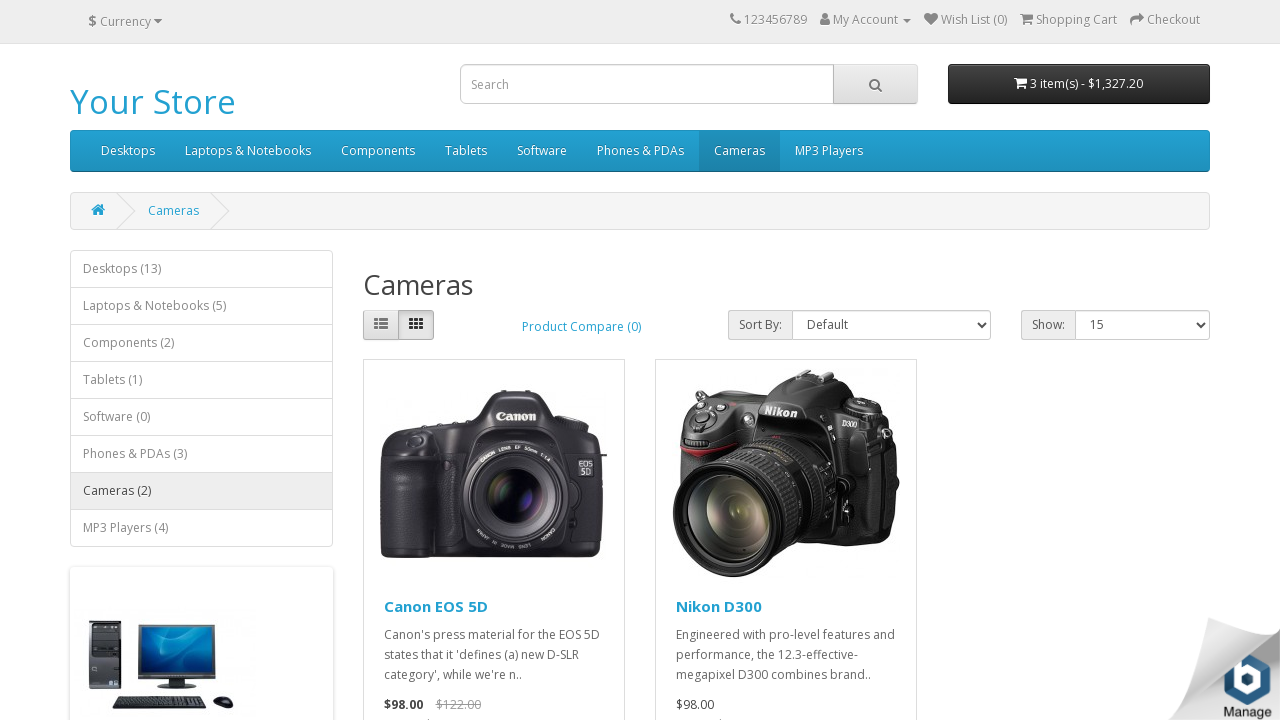

Clicked on Canon EOS 5D product at (436, 606) on internal:text="Canon EOS 5D"i
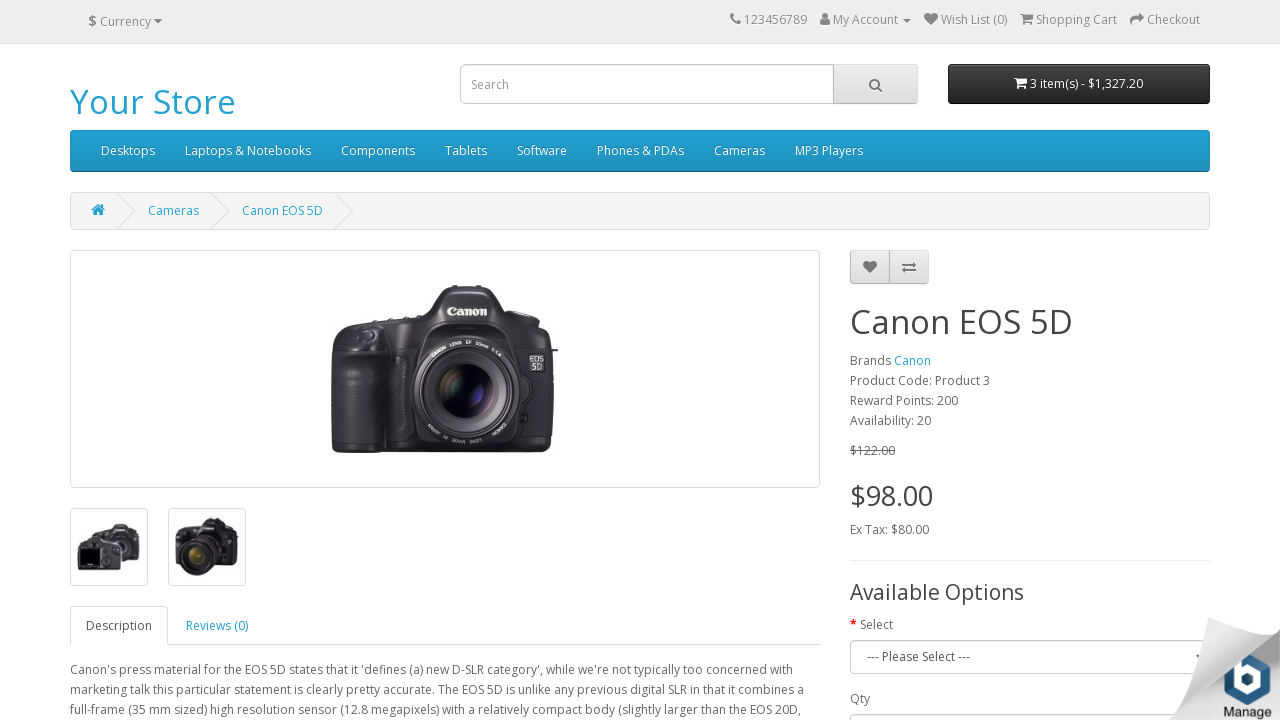

Selected product option 16 for Canon EOS 5D on internal:label="Select"i
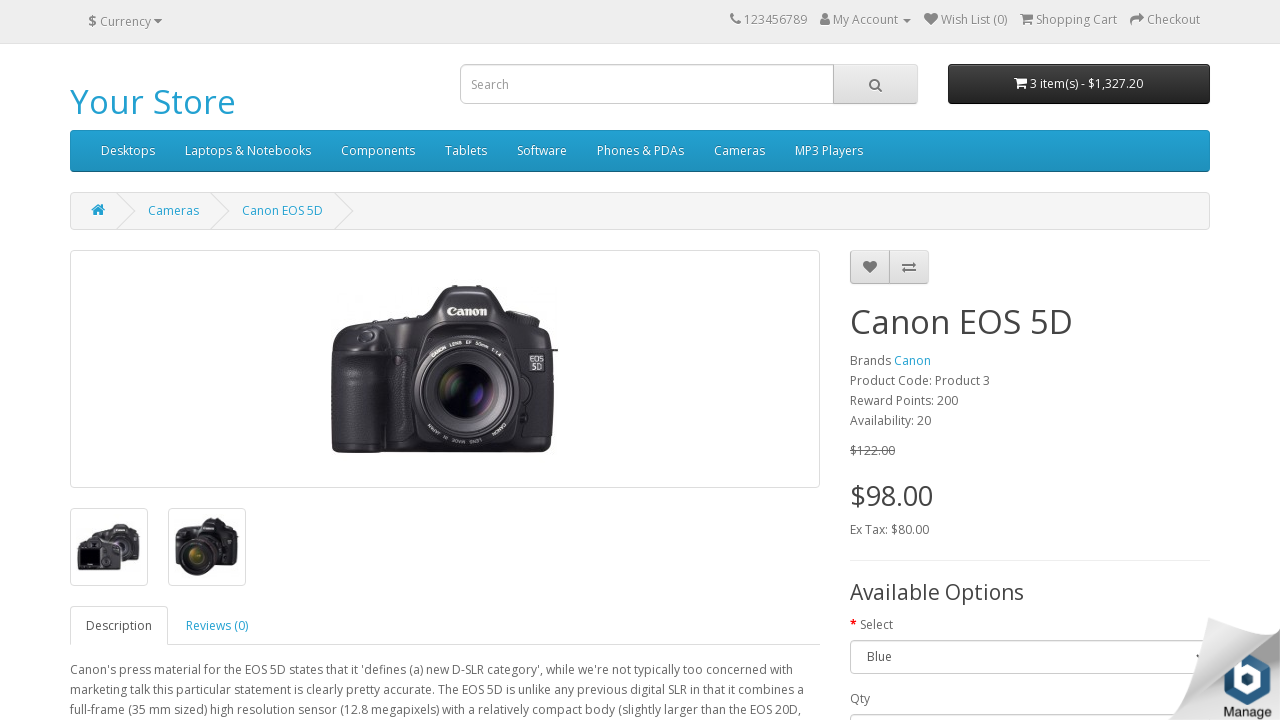

Added Canon EOS 5D to cart at (1030, 360) on internal:role=button[name="Add to Cart"i]
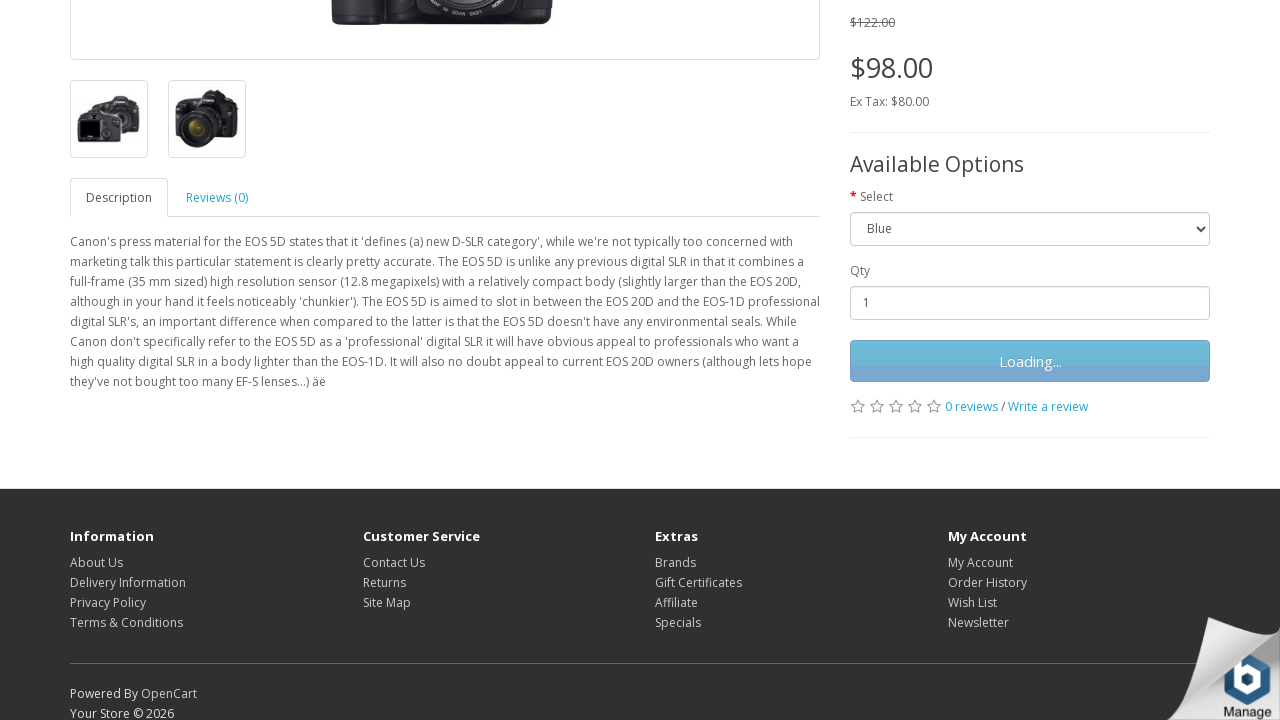

Opened cart dropdown showing 4 items at (1079, 84) on internal:role=button[name=/4 item\(s\) - \$/]
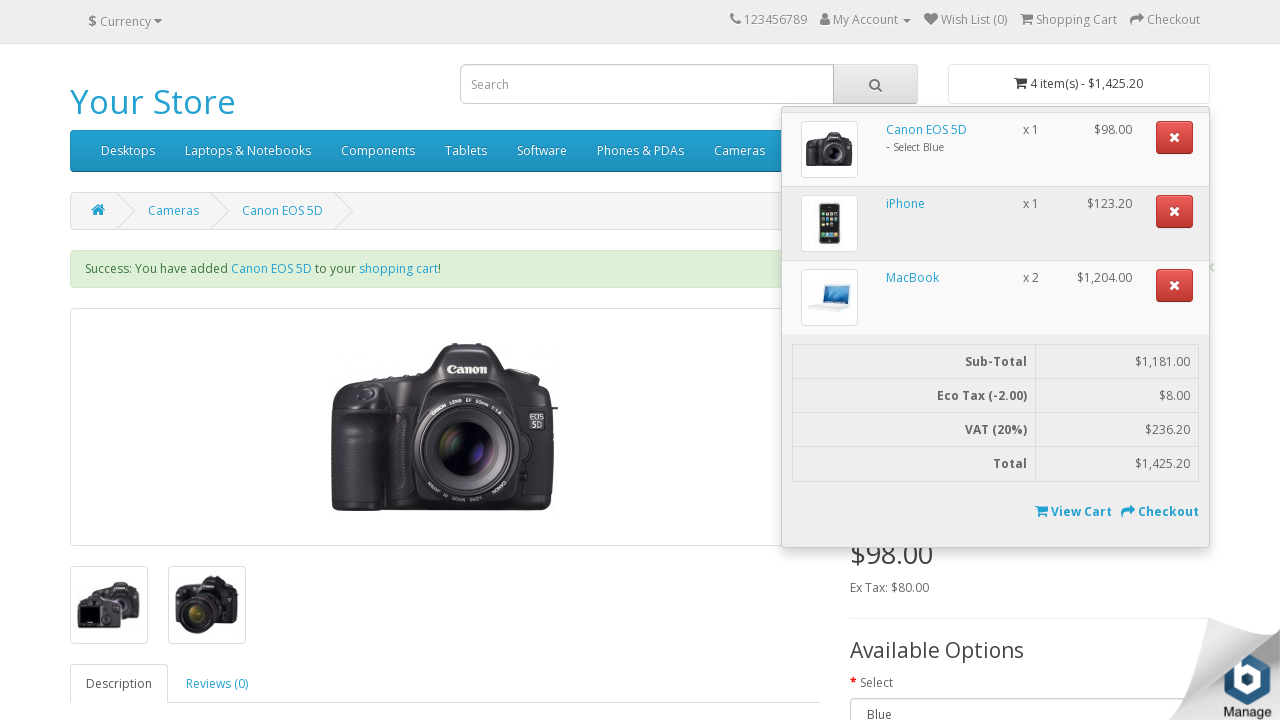

Clicked View Cart link at (1042, 511) on internal:role=link[name=" View Cart"i]
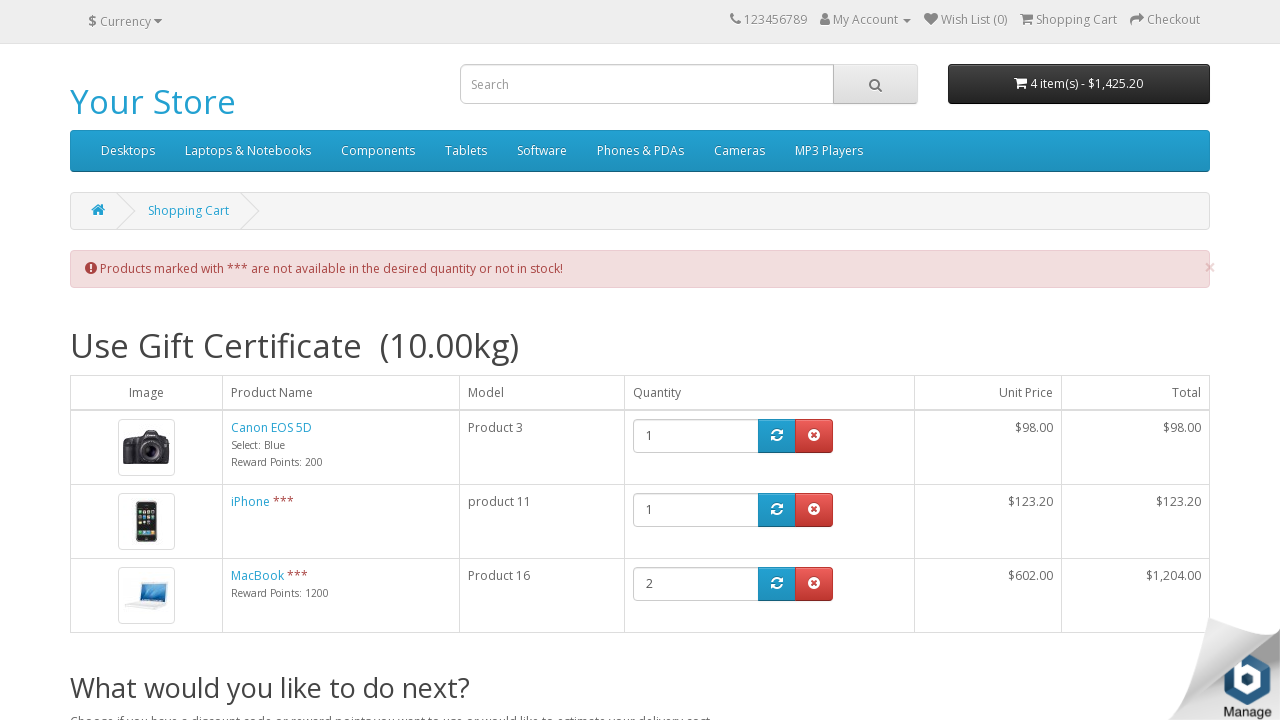

Clicked Checkout link to proceed to checkout at (1170, 415) on internal:role=link[name="Checkout"s]
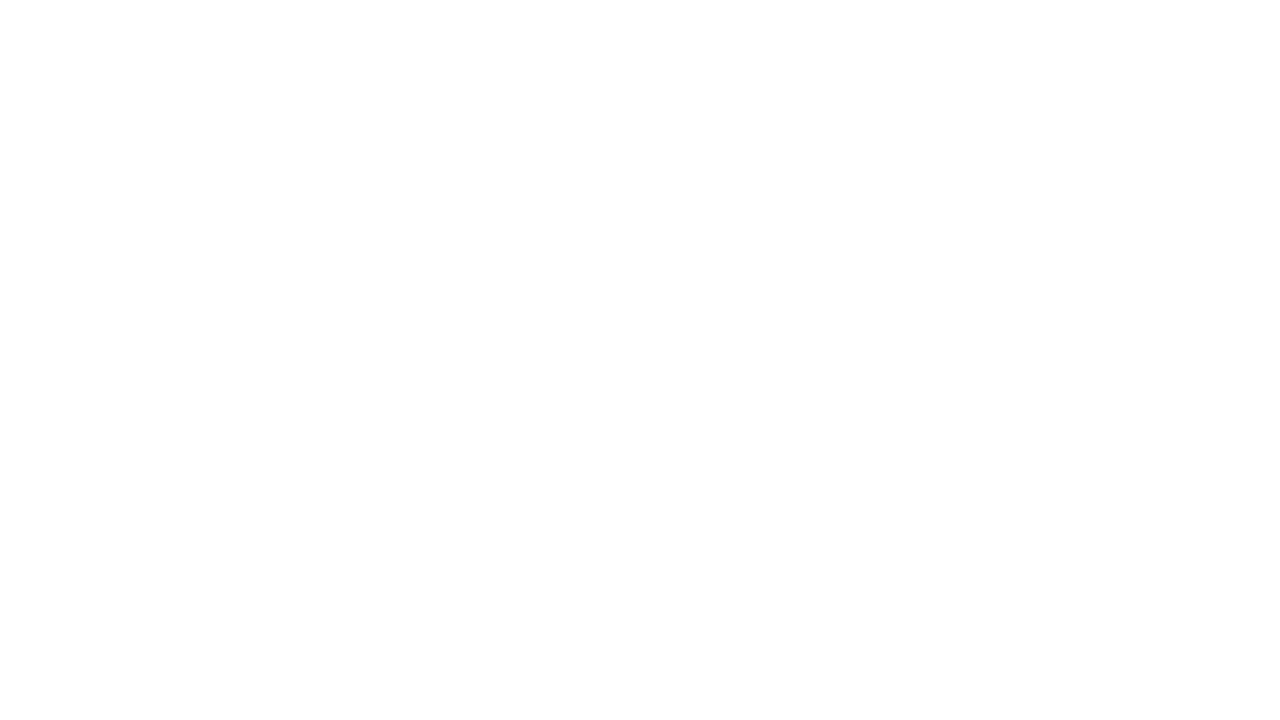

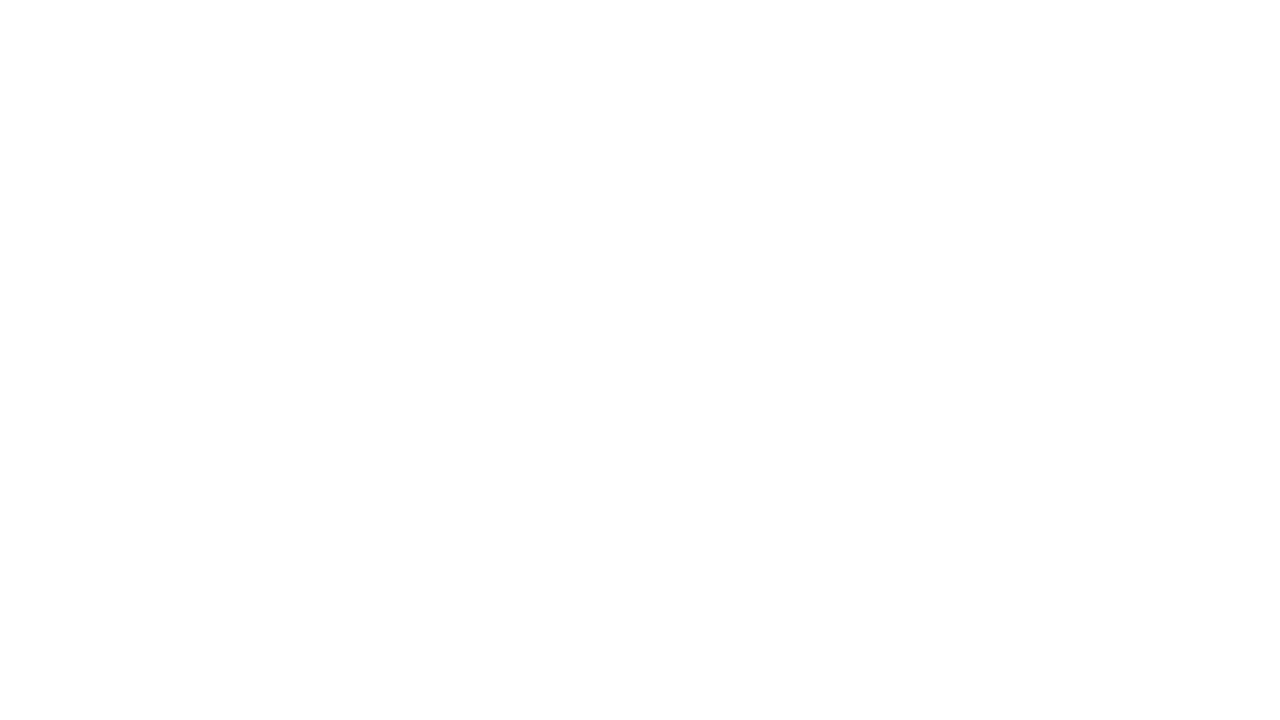